Tests drag and drop functionality on jQuery UI demo page by dragging an element and dropping it onto a target drop zone

Starting URL: https://jqueryui.com/droppable/

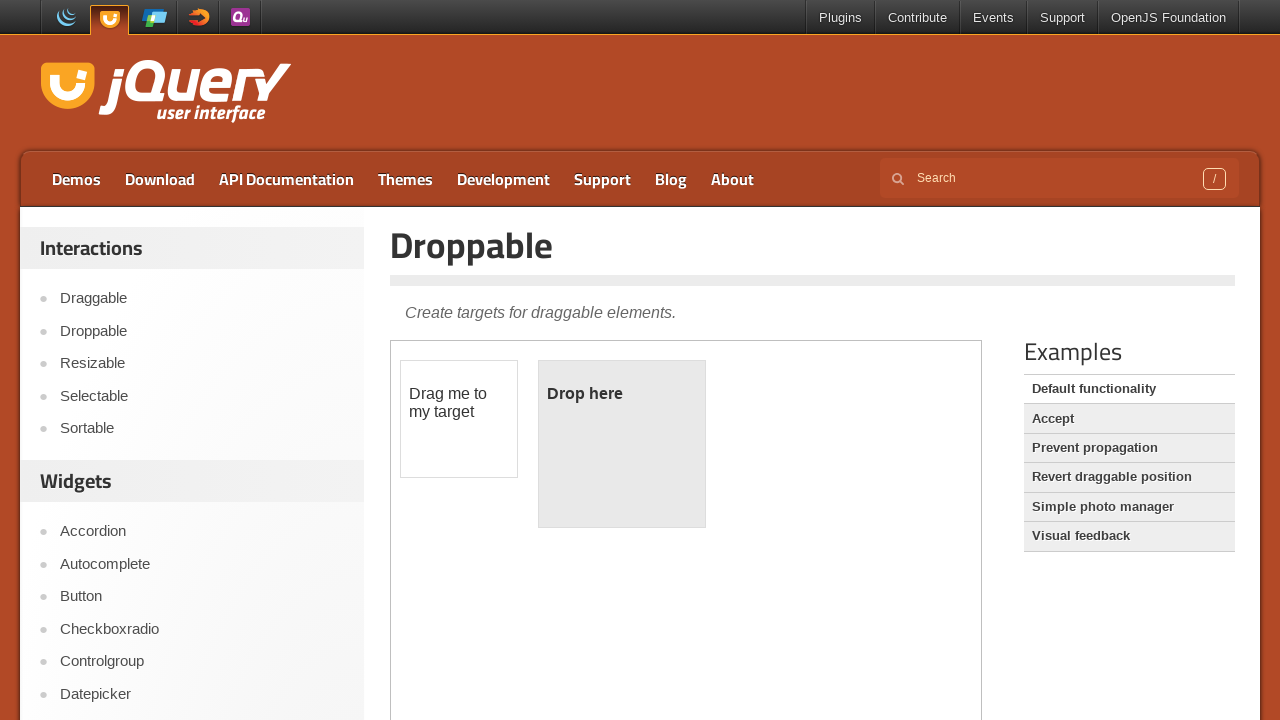

Located the demo iframe for drag and drop
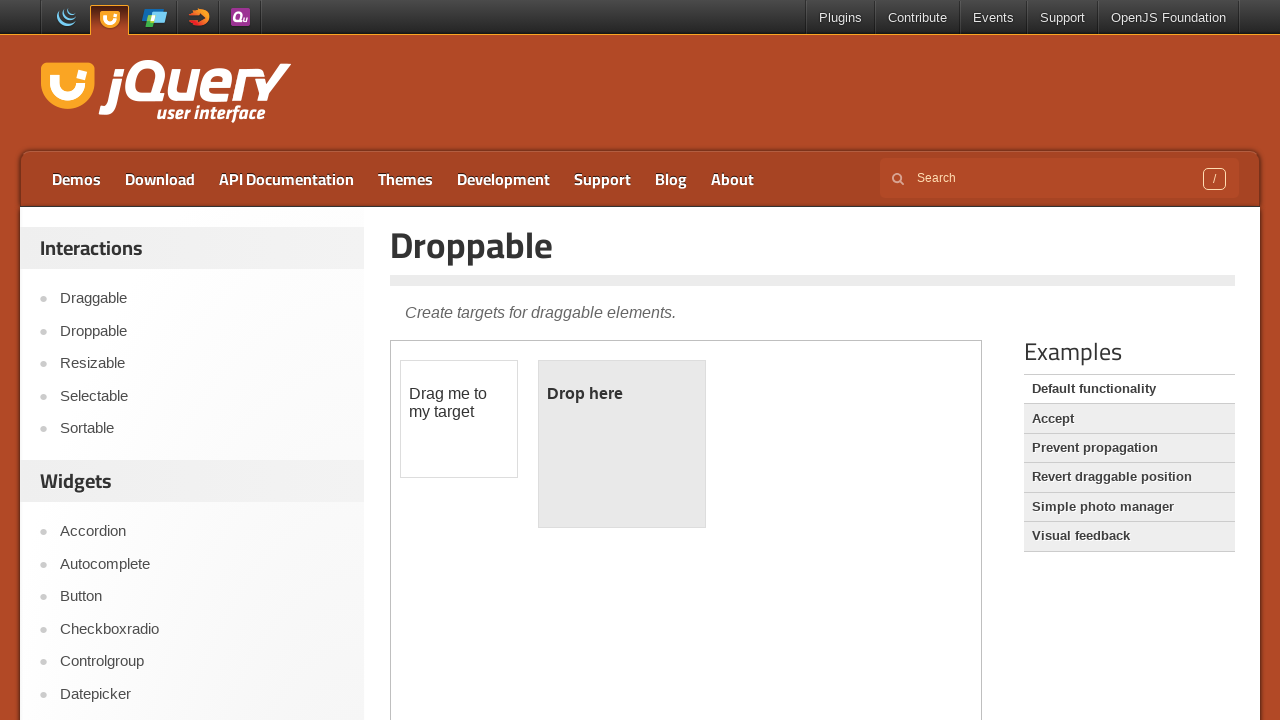

Located the draggable element
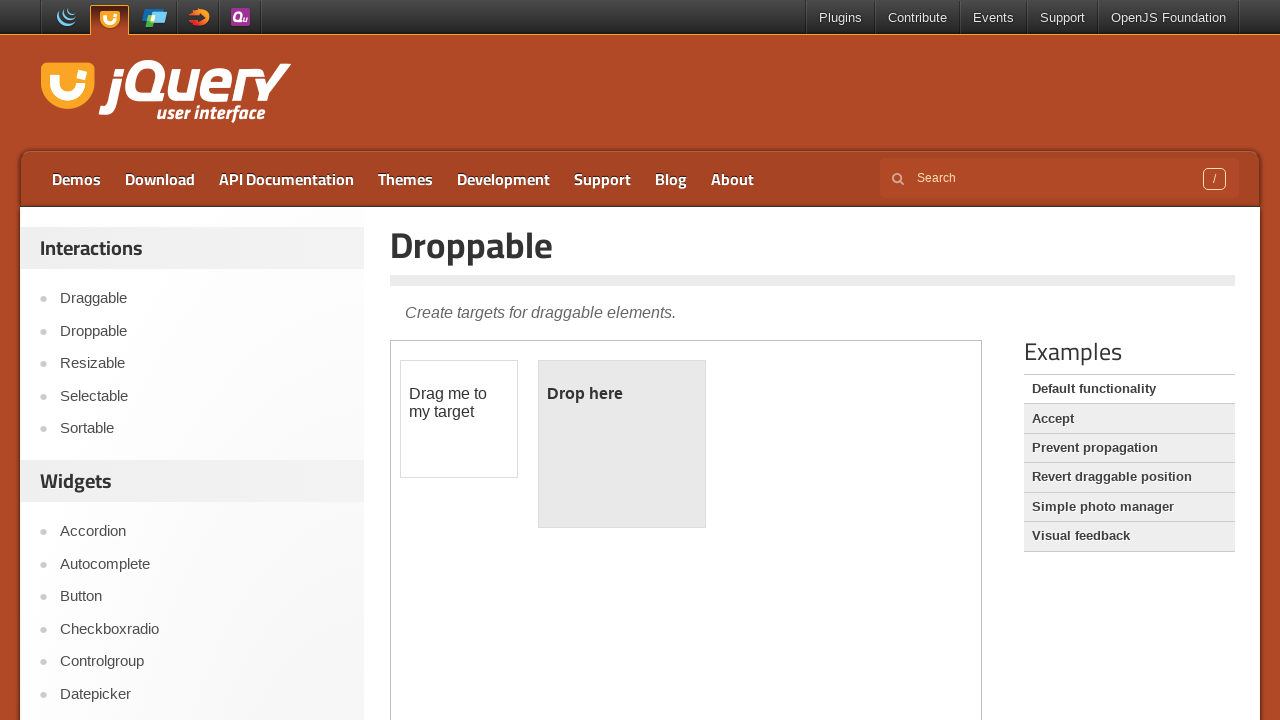

Located the droppable target element
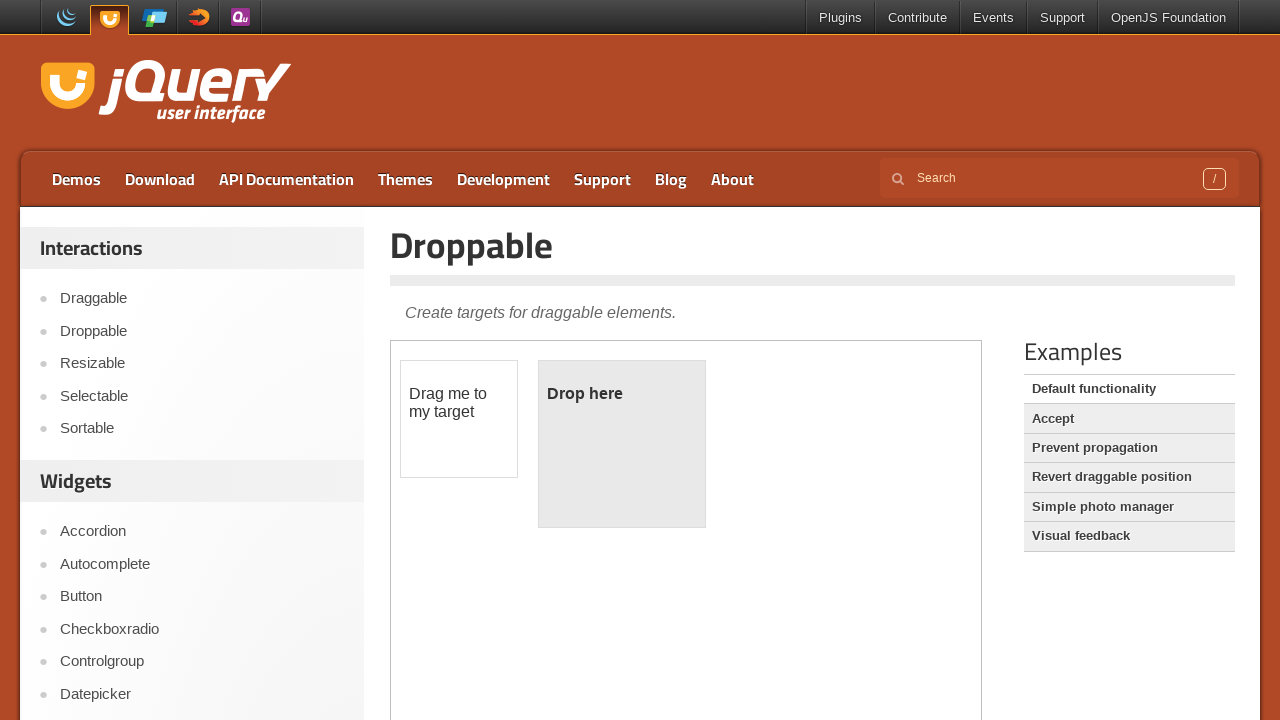

Dragged the draggable element onto the droppable target at (622, 444)
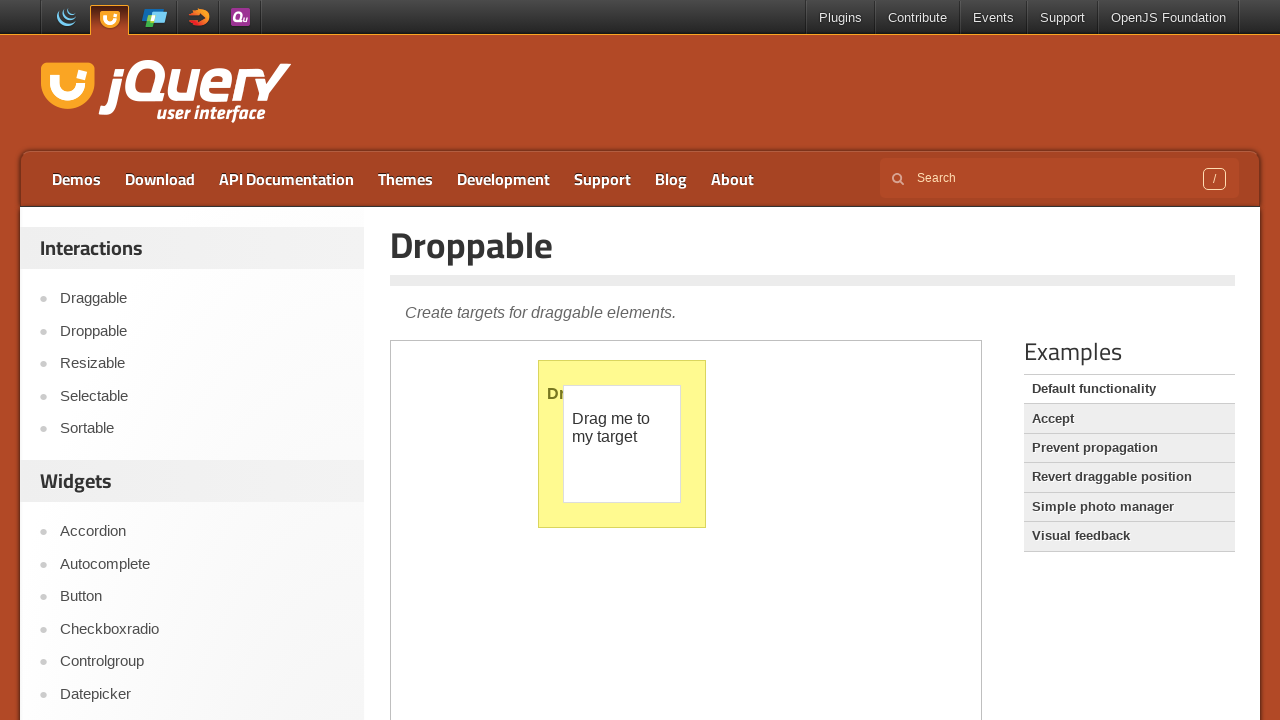

Verified drop completed - droppable element now highlighted
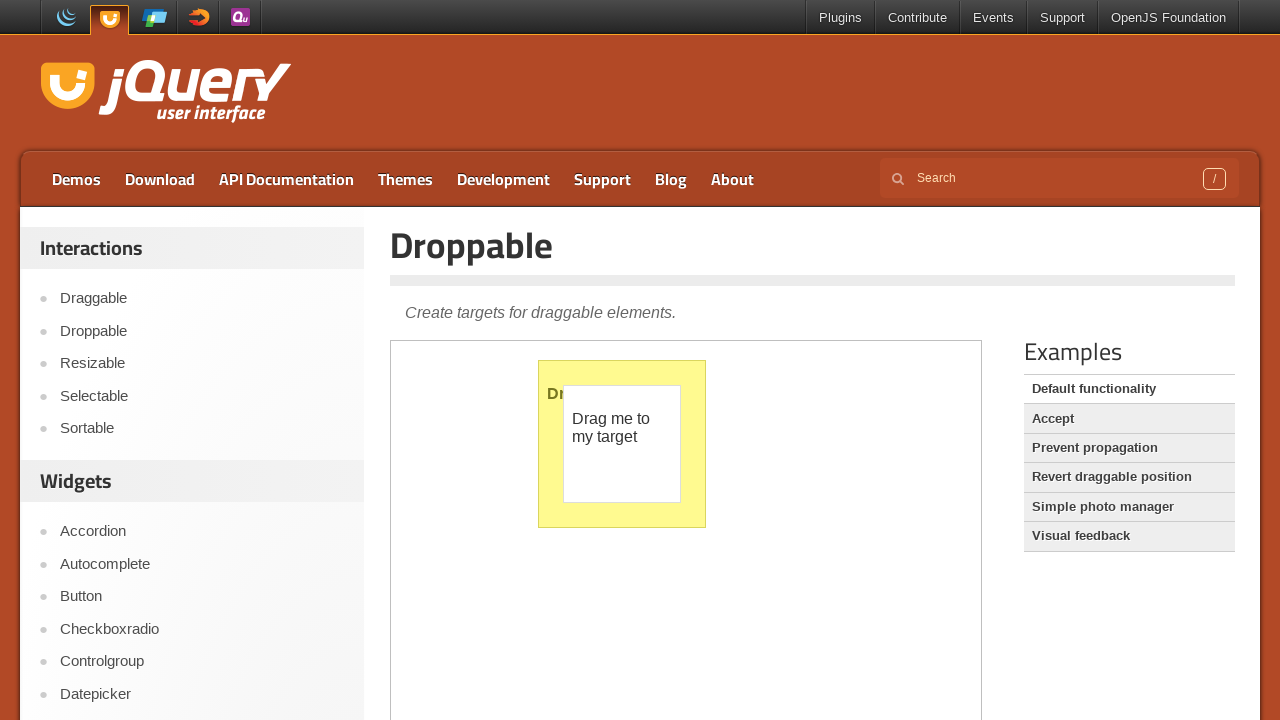

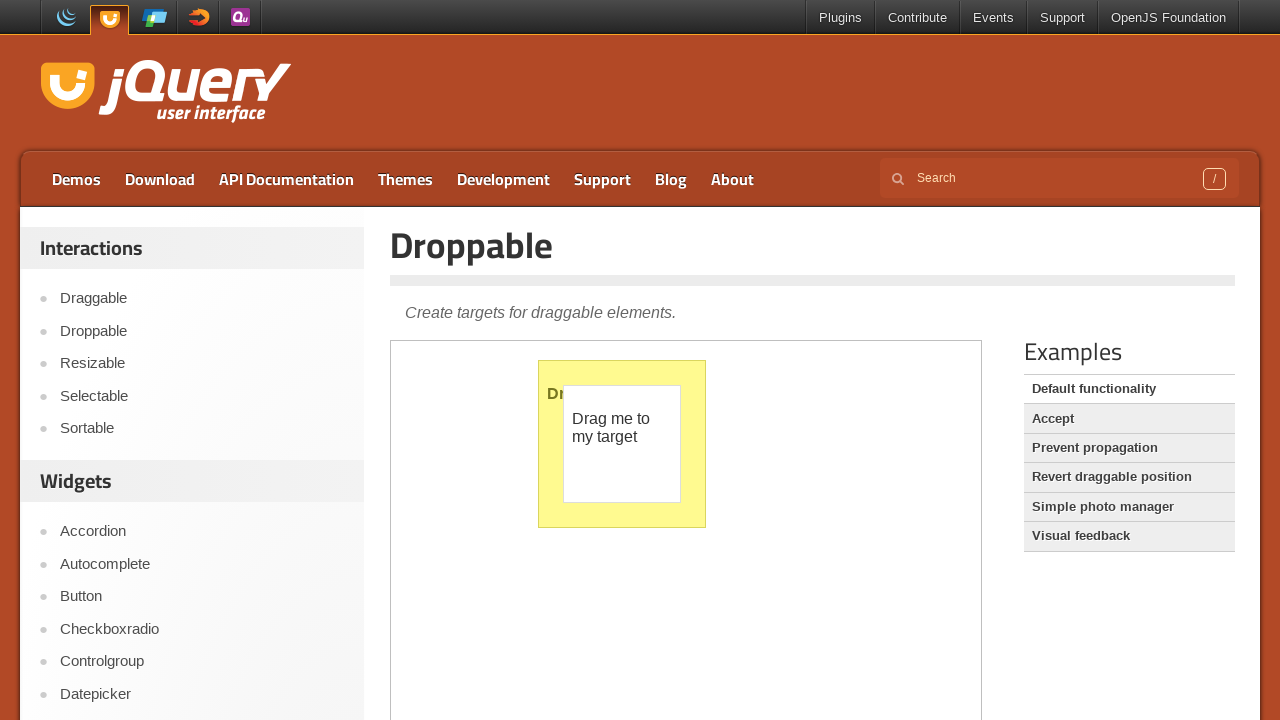